Tests different types of button clicks including single click, right click, and double click on demo buttons

Starting URL: https://demoqa.com/buttons

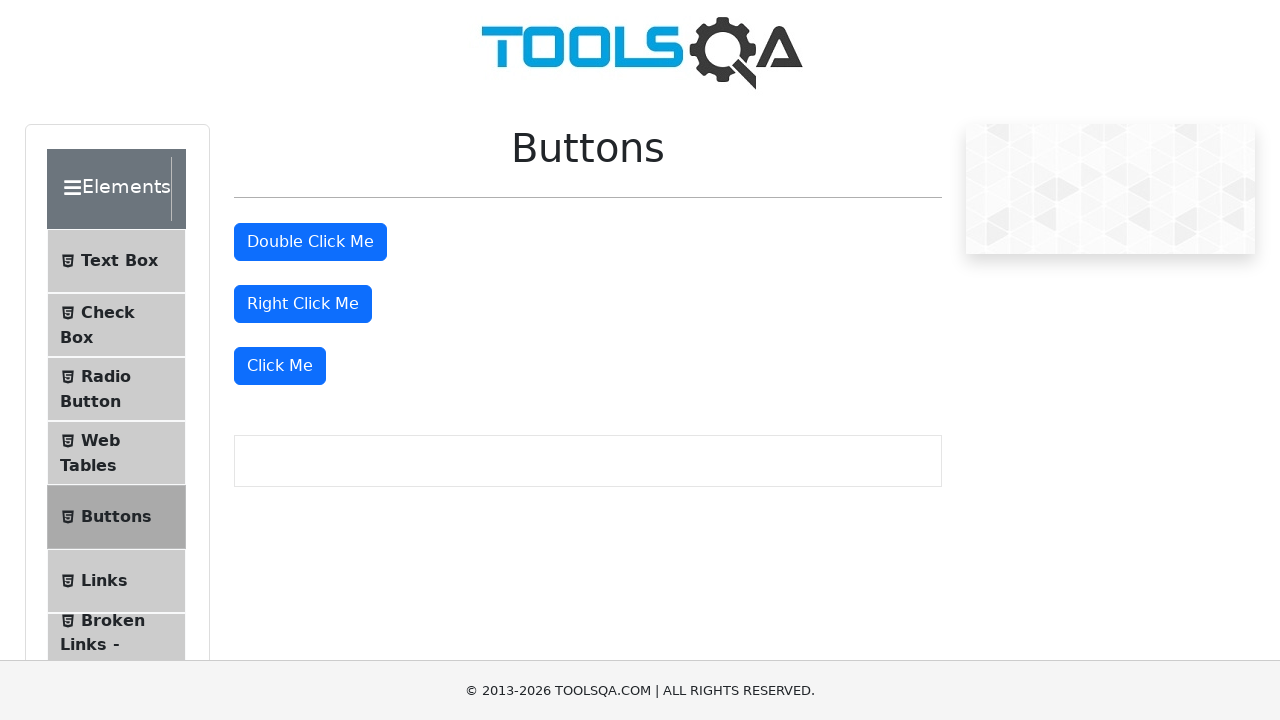

Performed single click on 'Click Me' button at (280, 366) on xpath=//button[starts-with(text(),'Click Me')]
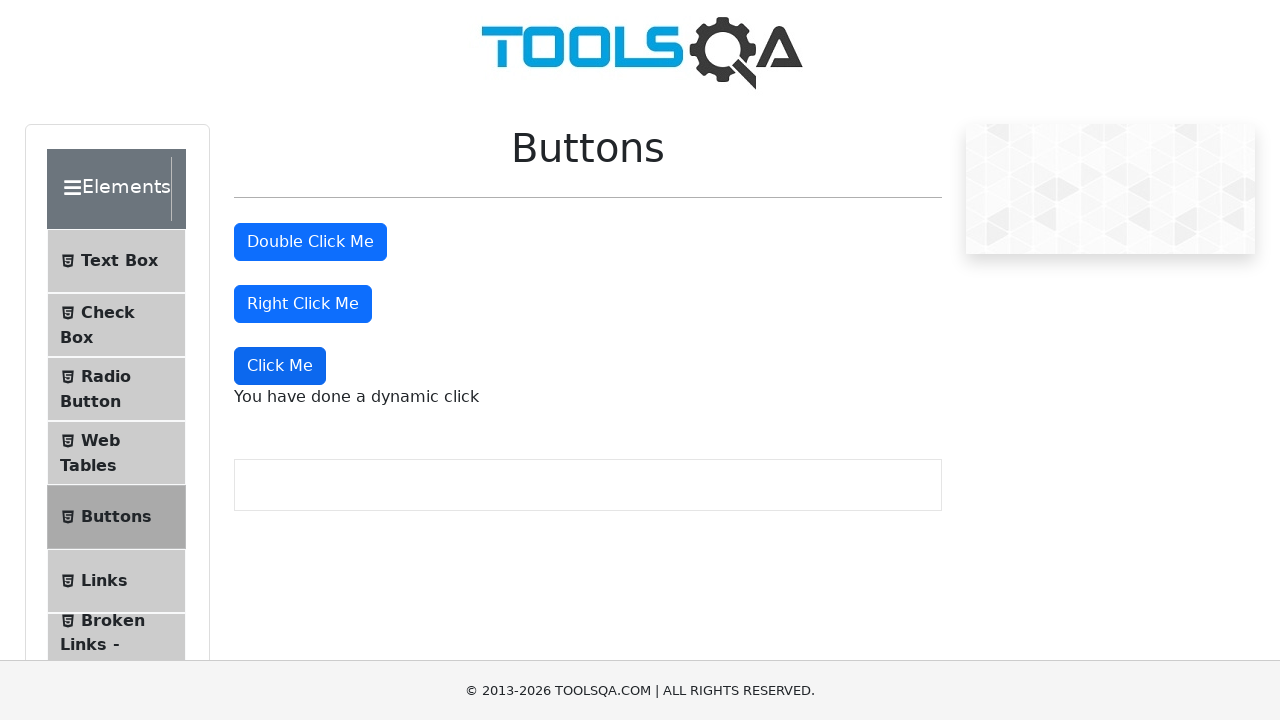

Performed right click on right click button at (303, 304) on #rightClickBtn
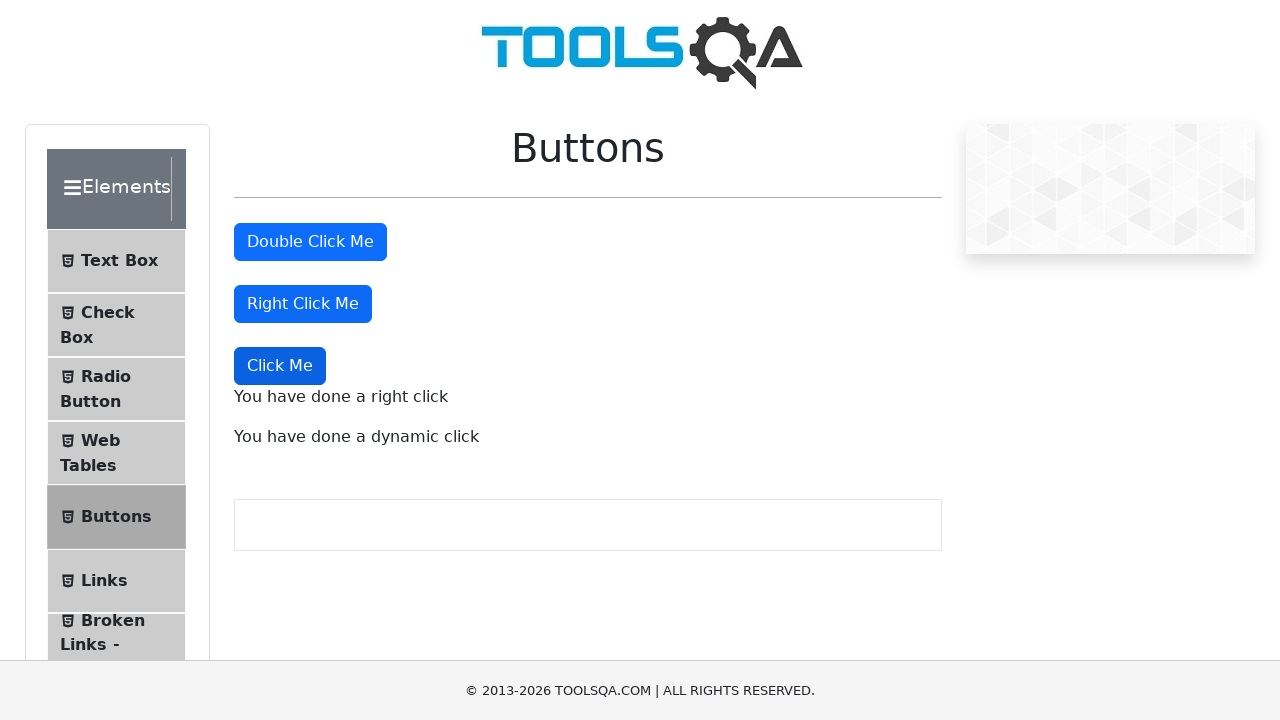

Performed double click on double click button at (310, 242) on #doubleClickBtn
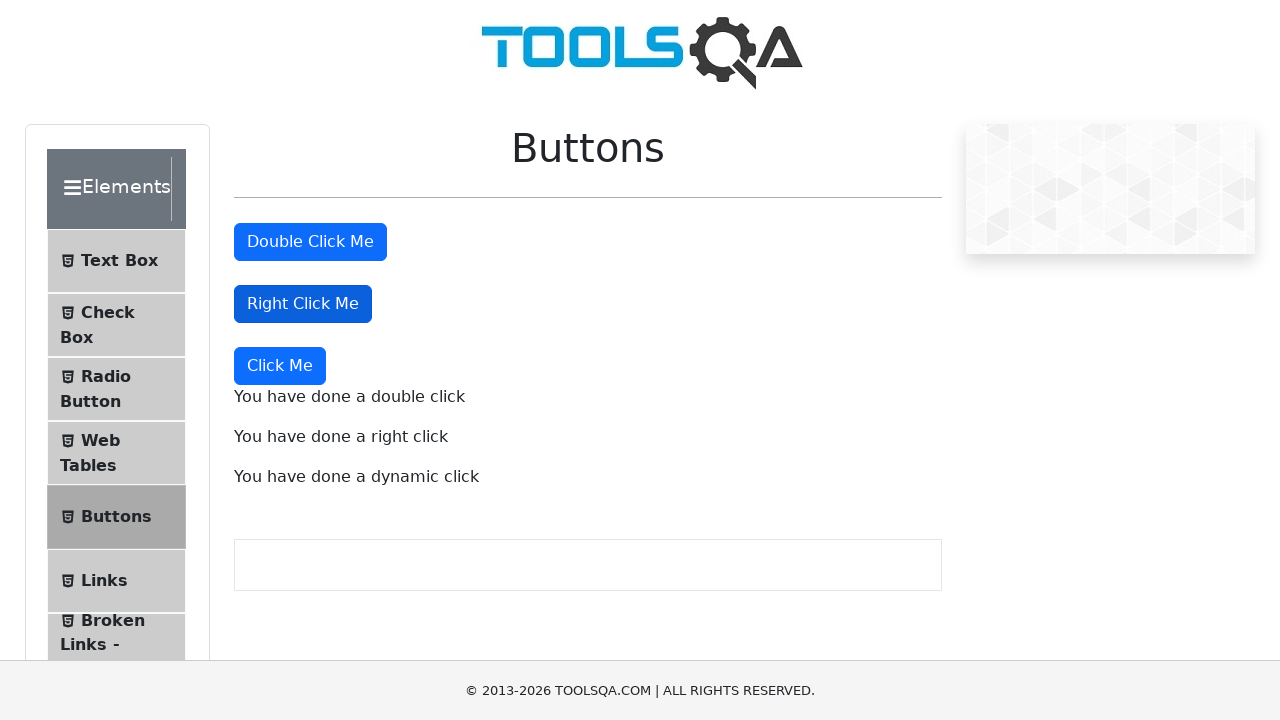

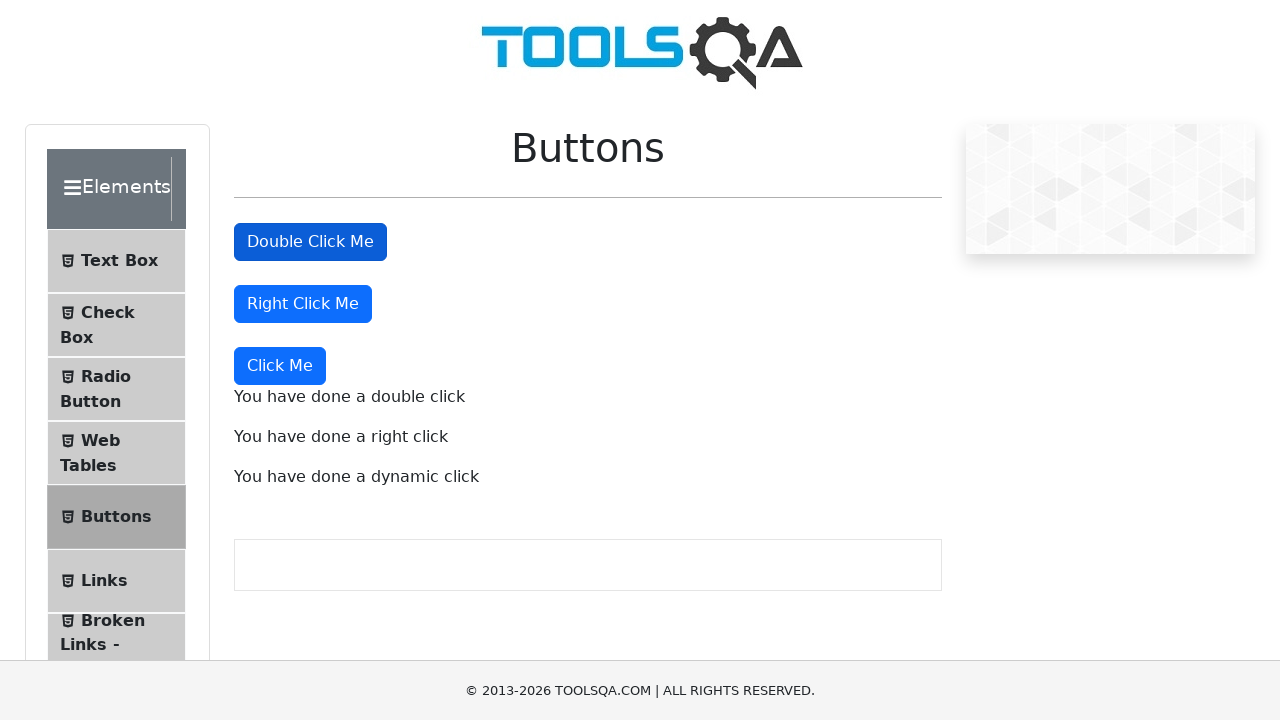